Interacts with form controls by selecting a radio button option and choosing a dropdown value

Starting URL: https://dgotlieb.github.io/Controllers/

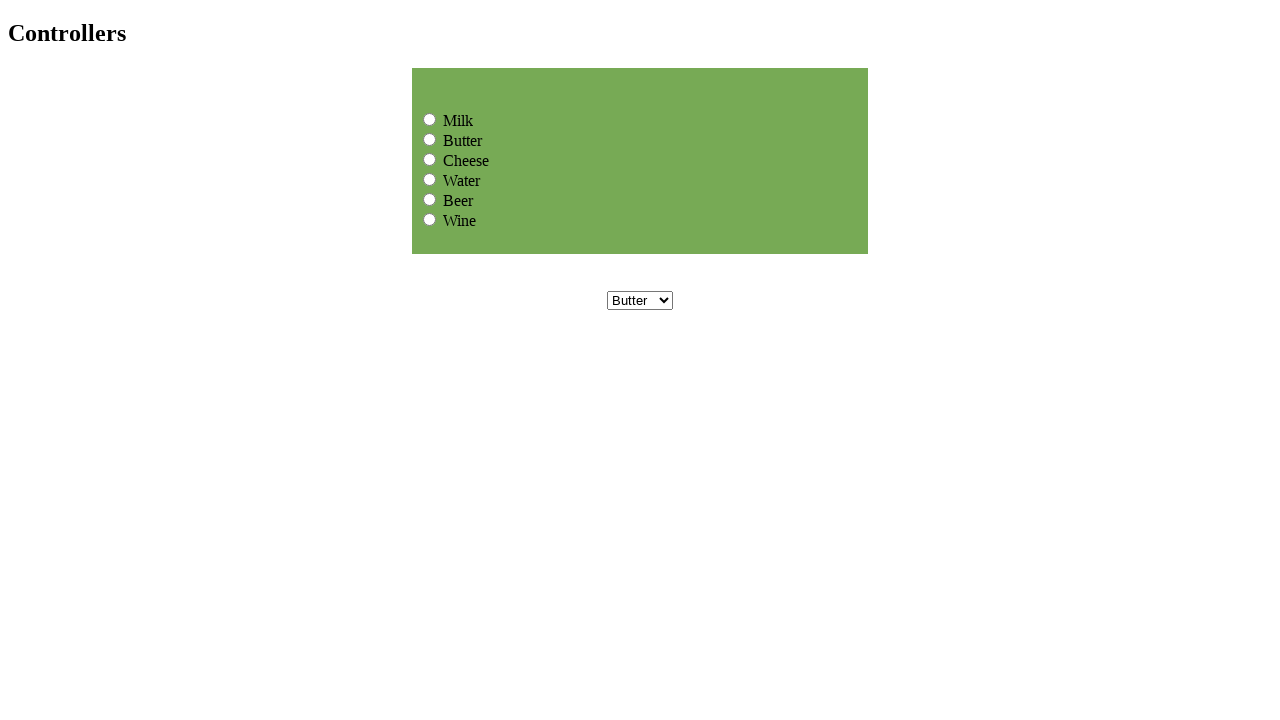

Clicked 'Cheese' radio button from group1 at (430, 159) on input[name='group1'][value='Cheese']
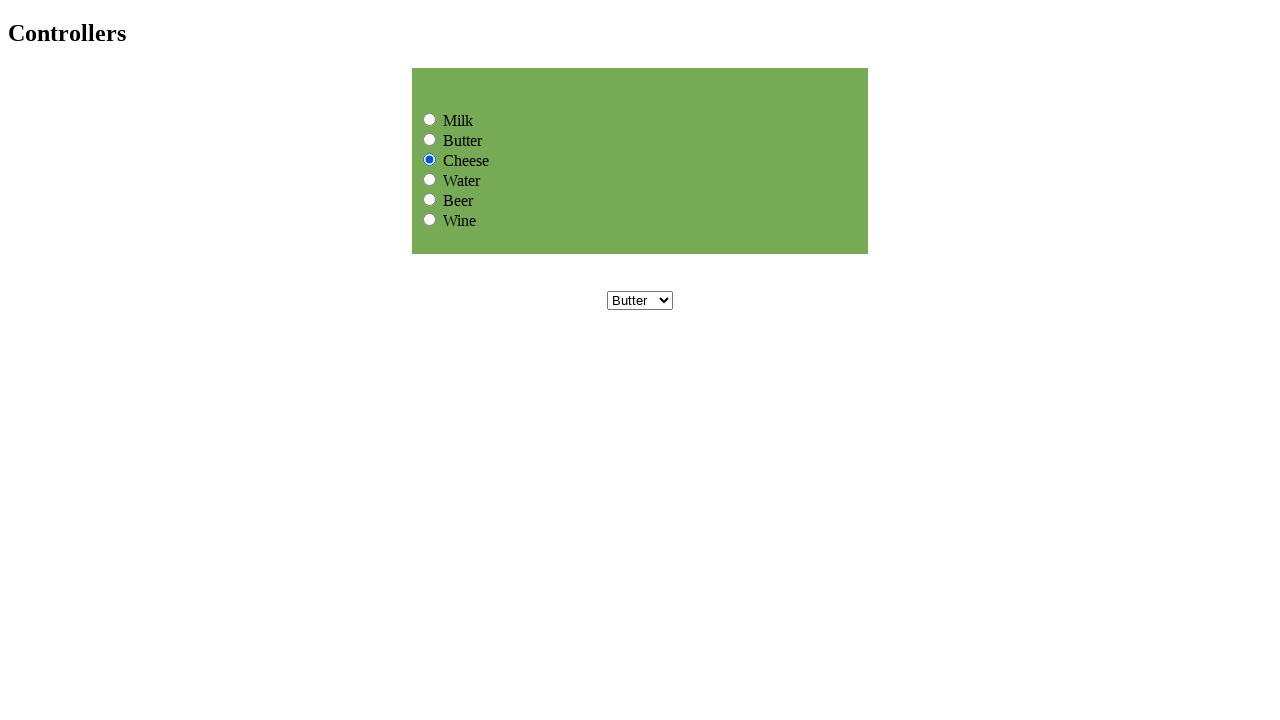

Selected 'Milk' from dropdown menu on select[name='dropdownmenu']
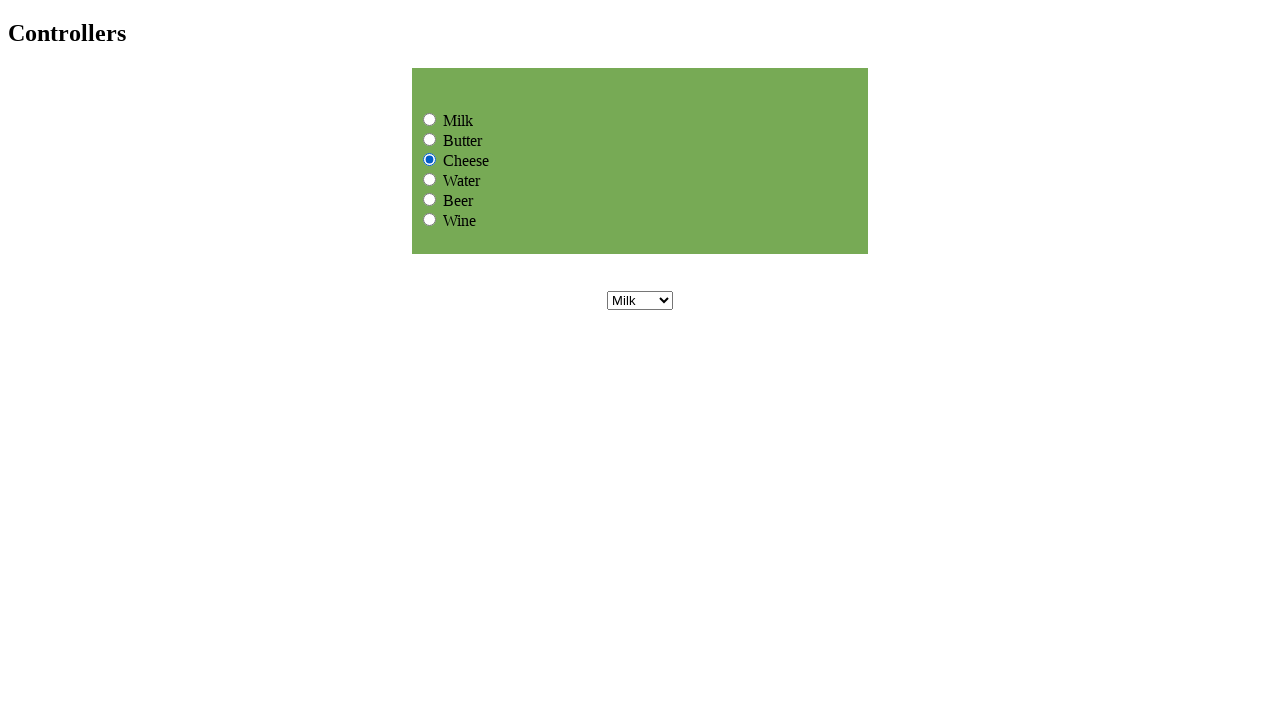

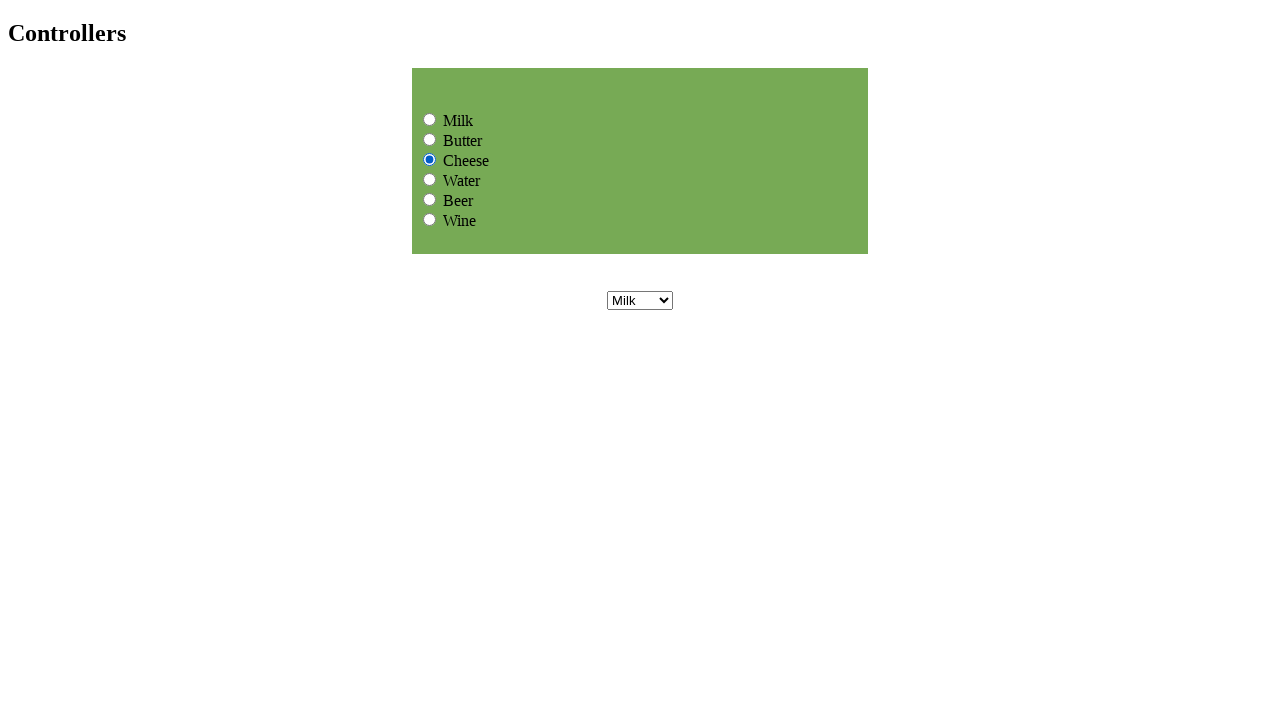